Tests a page with explicit wait functionality by waiting for a verify button to become clickable, clicking it, and verifying a success message appears

Starting URL: http://suninjuly.github.io/wait2.html

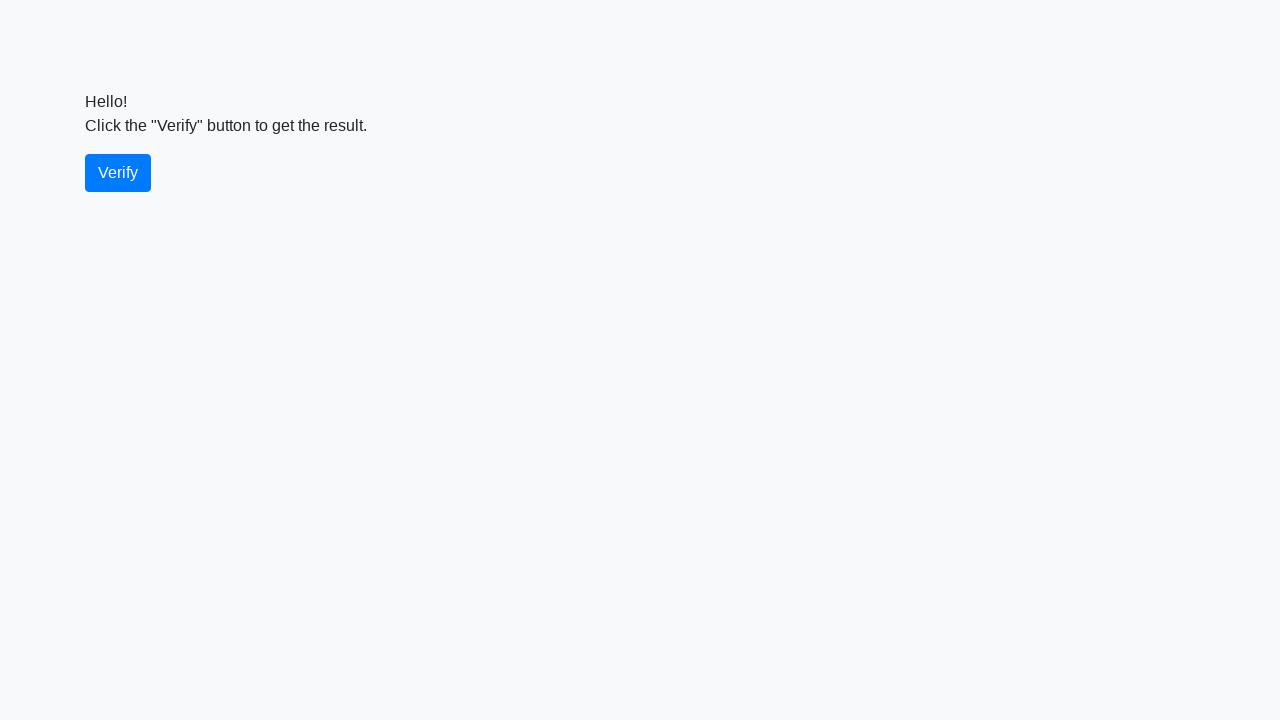

Waited for verify button to become visible
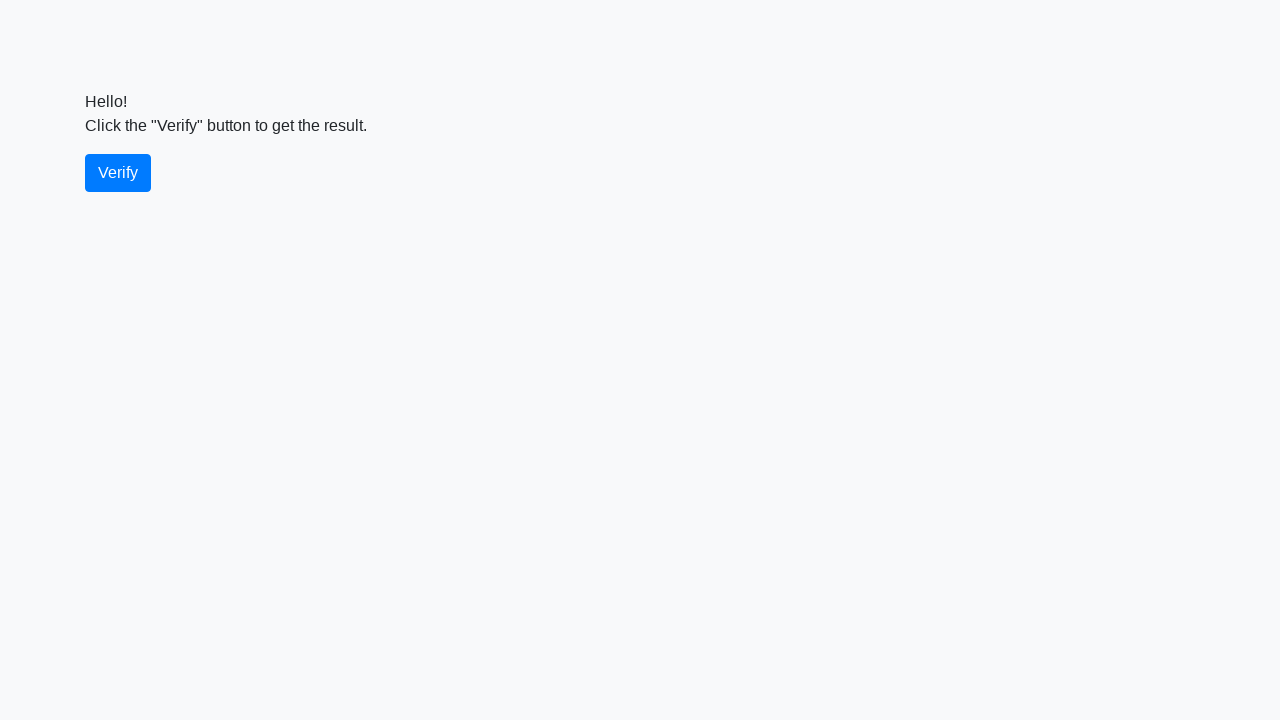

Clicked the verify button at (118, 173) on #verify
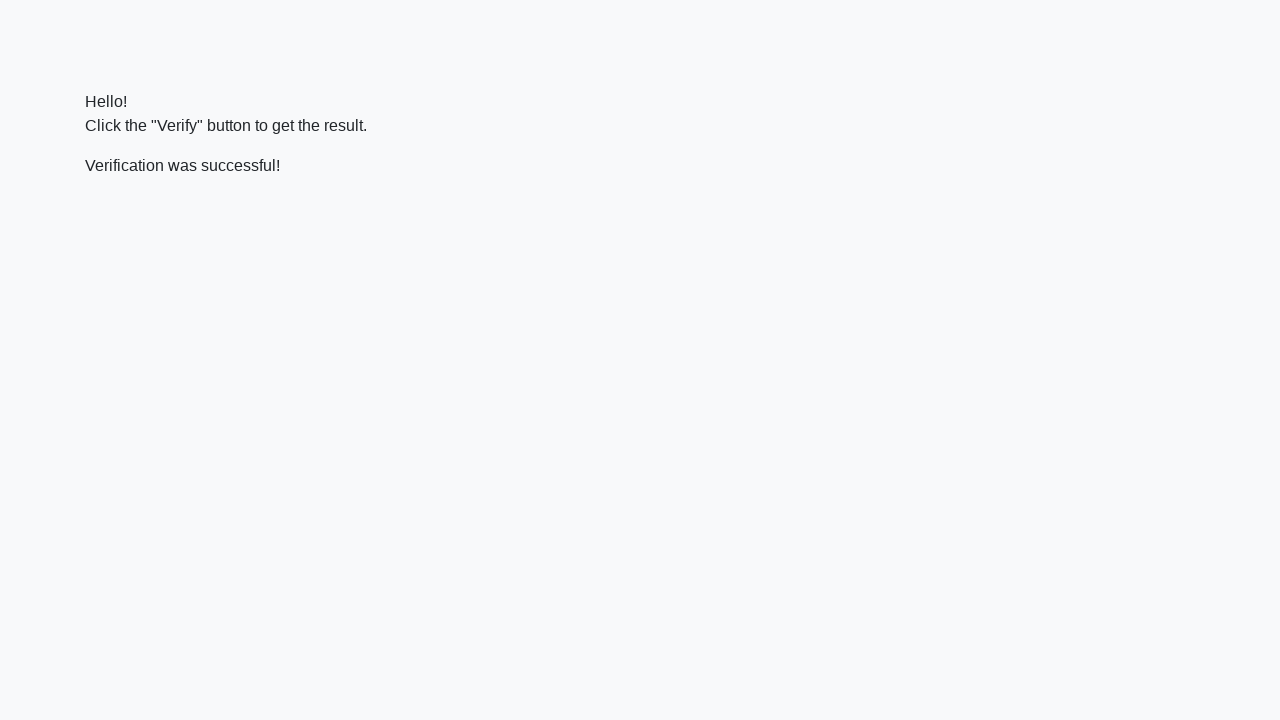

Located the verify message element
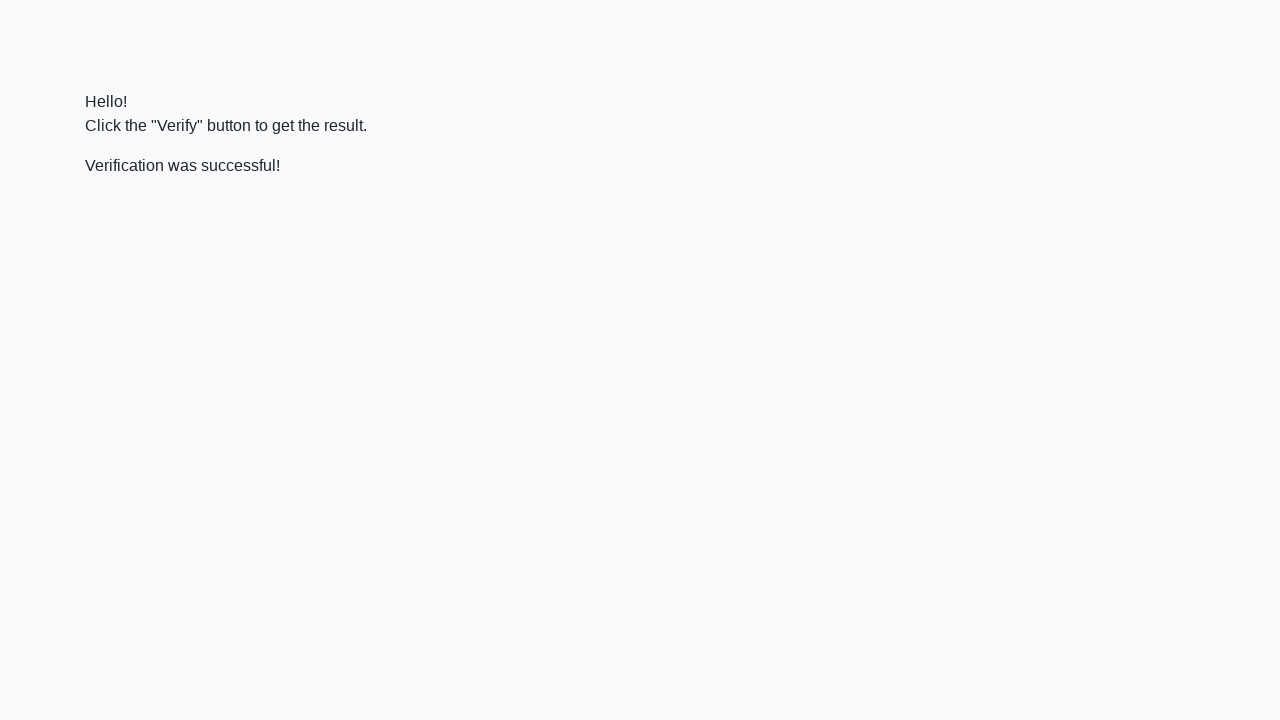

Waited for success message to become visible
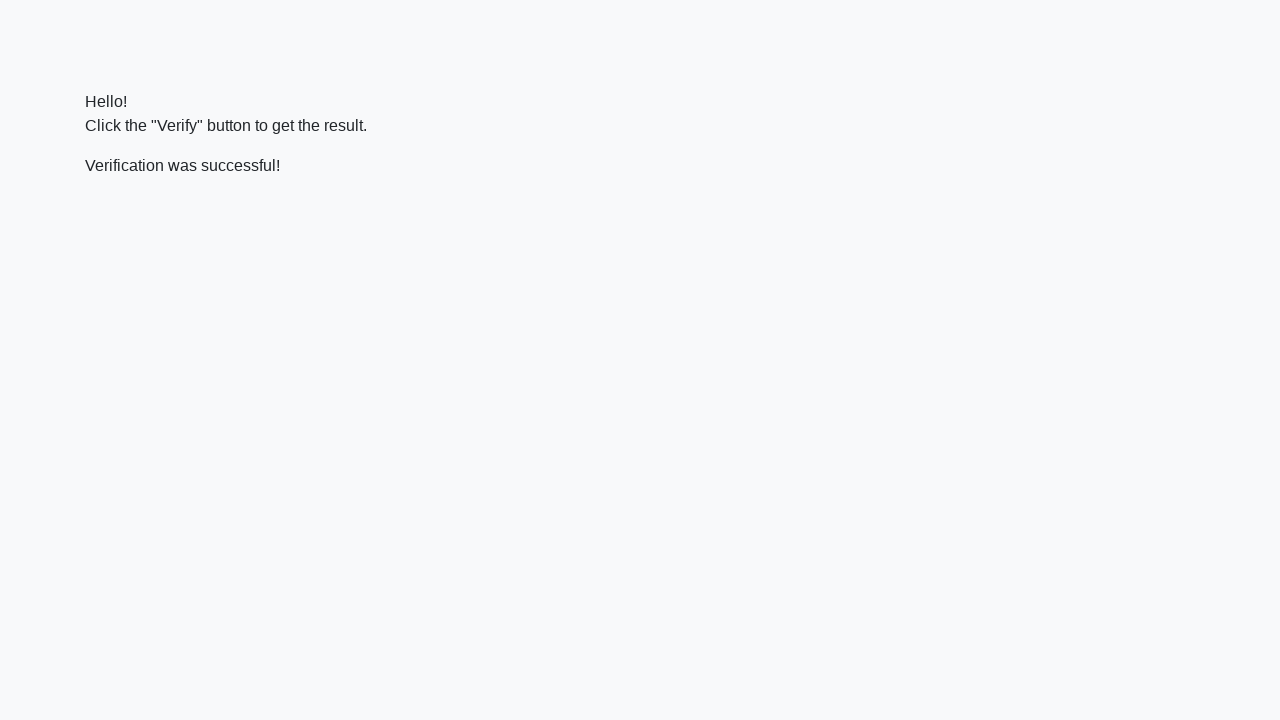

Verified that success message contains 'successful'
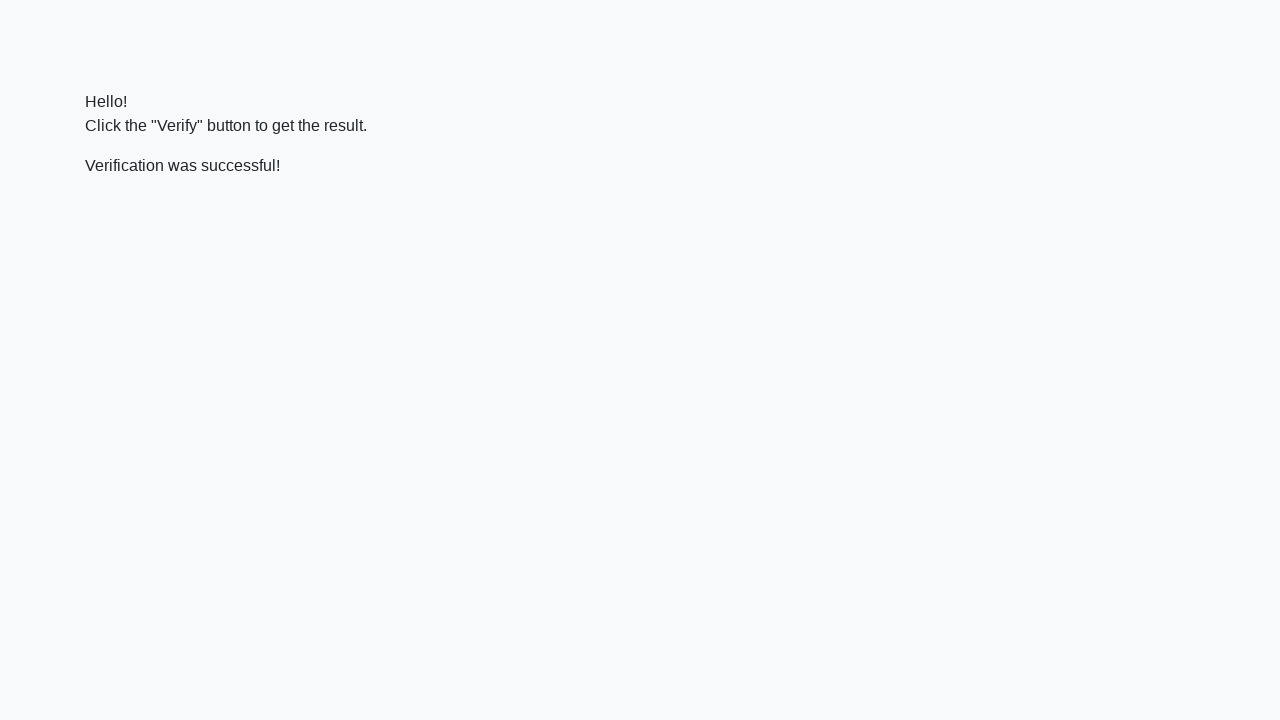

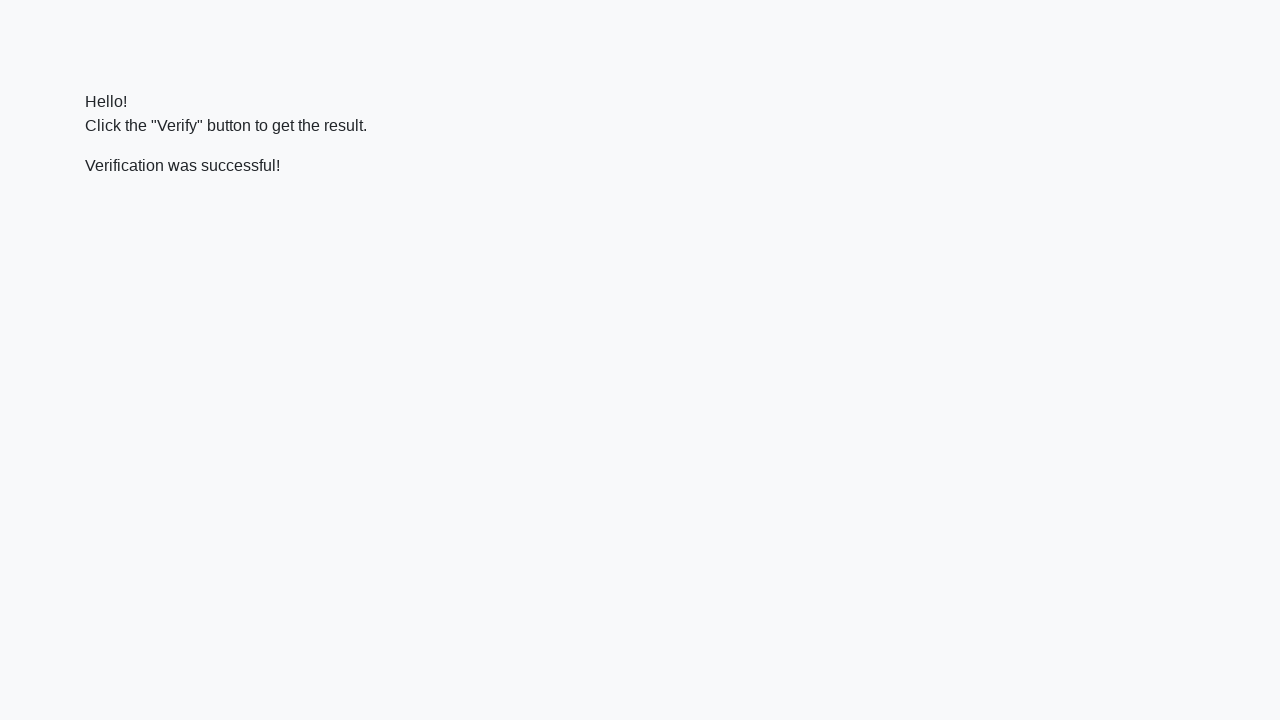